Tests that discount code application functionality is present on the site by checking for coupon/discount/promo input fields or apply buttons

Starting URL: https://fur4.com/

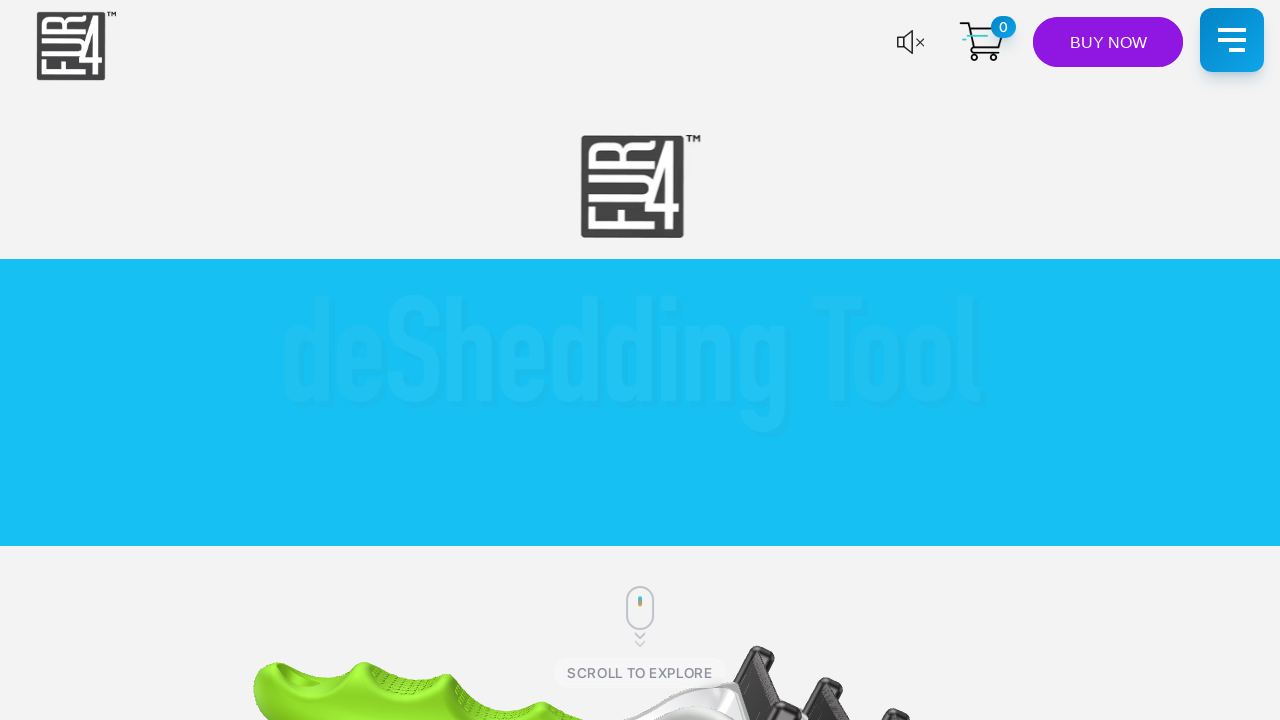

Waited for page to load (domcontentloaded)
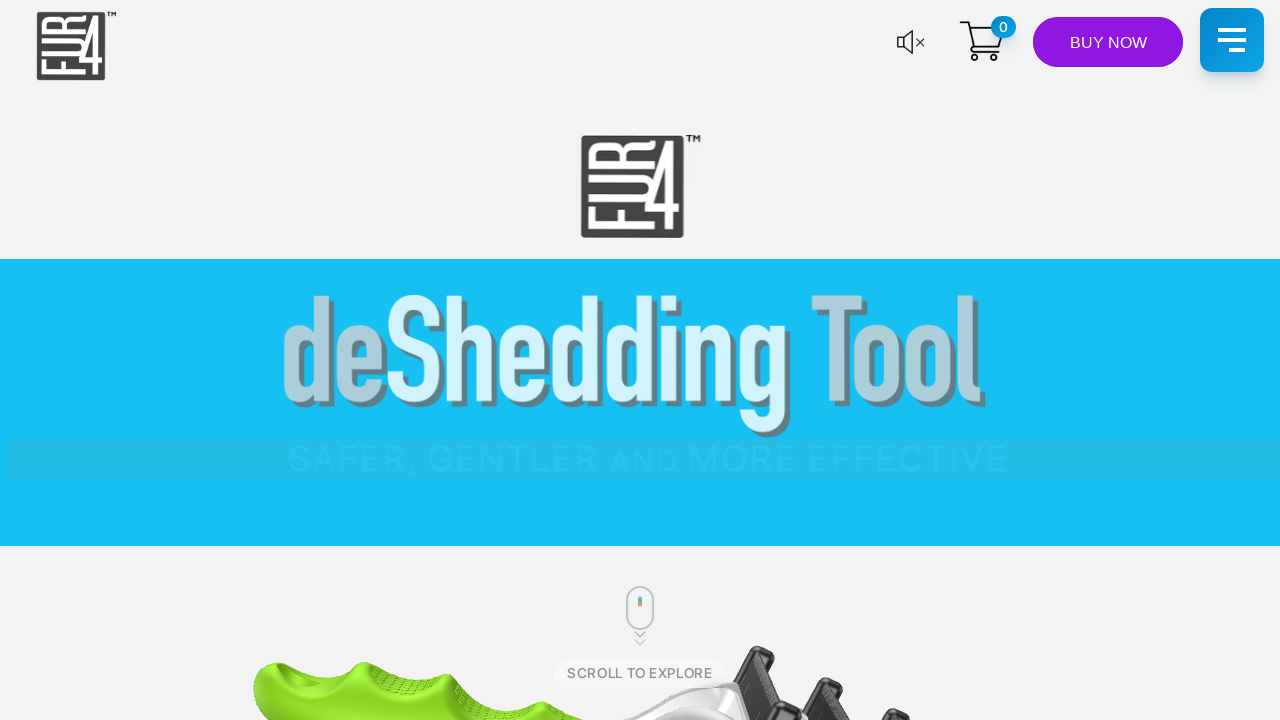

Searched for discount element with selector: input[name*="coupon"], found 0 element(s)
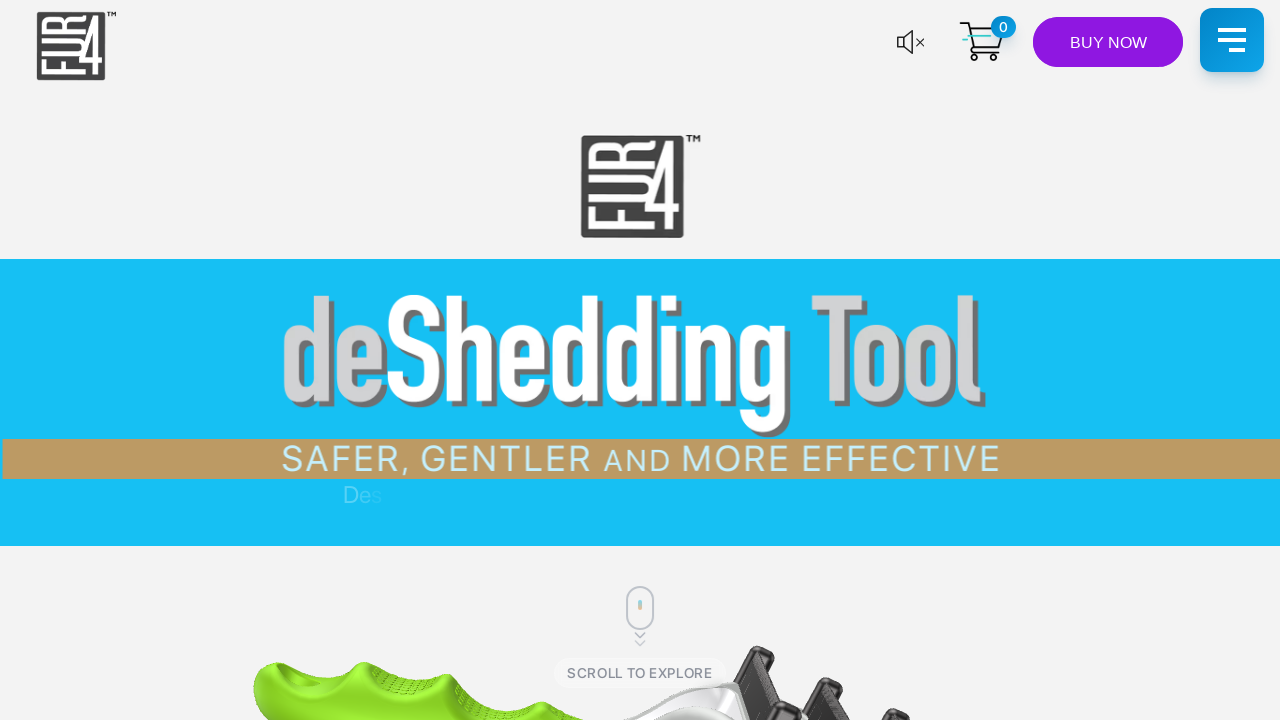

Searched for discount element with selector: input[name*="discount"], found 0 element(s)
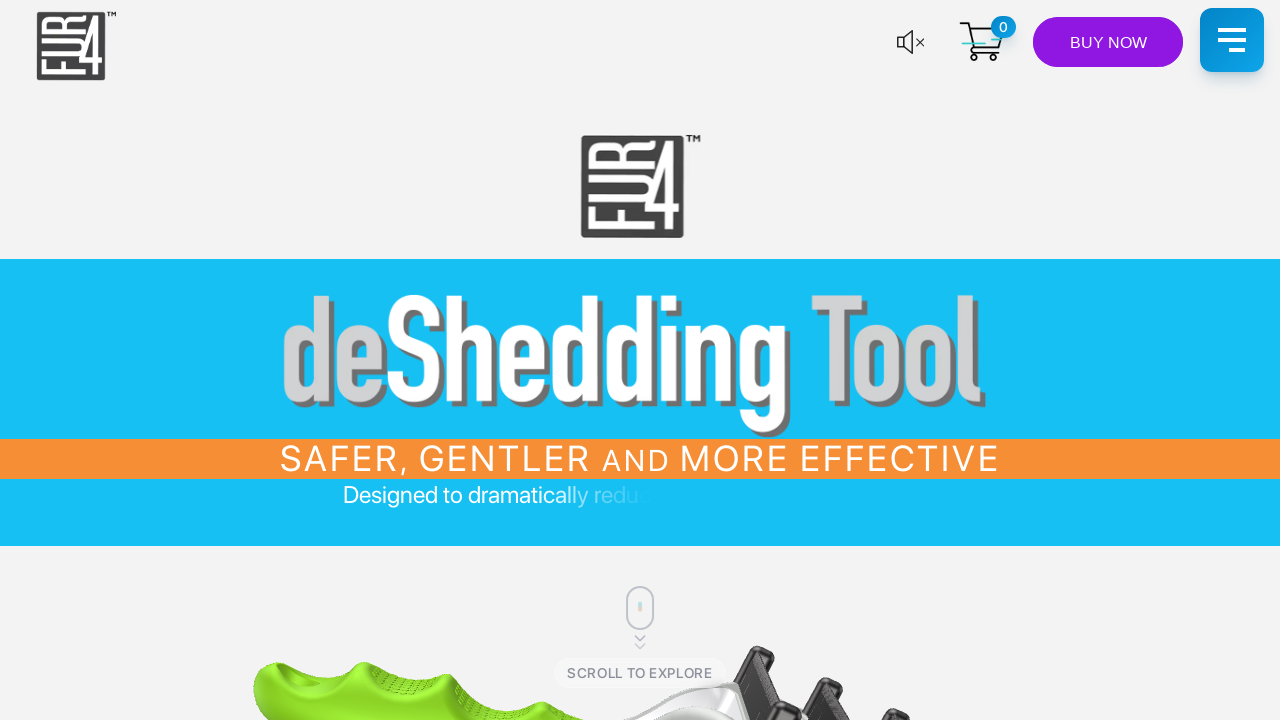

Searched for discount element with selector: input[name*="promo"], found 0 element(s)
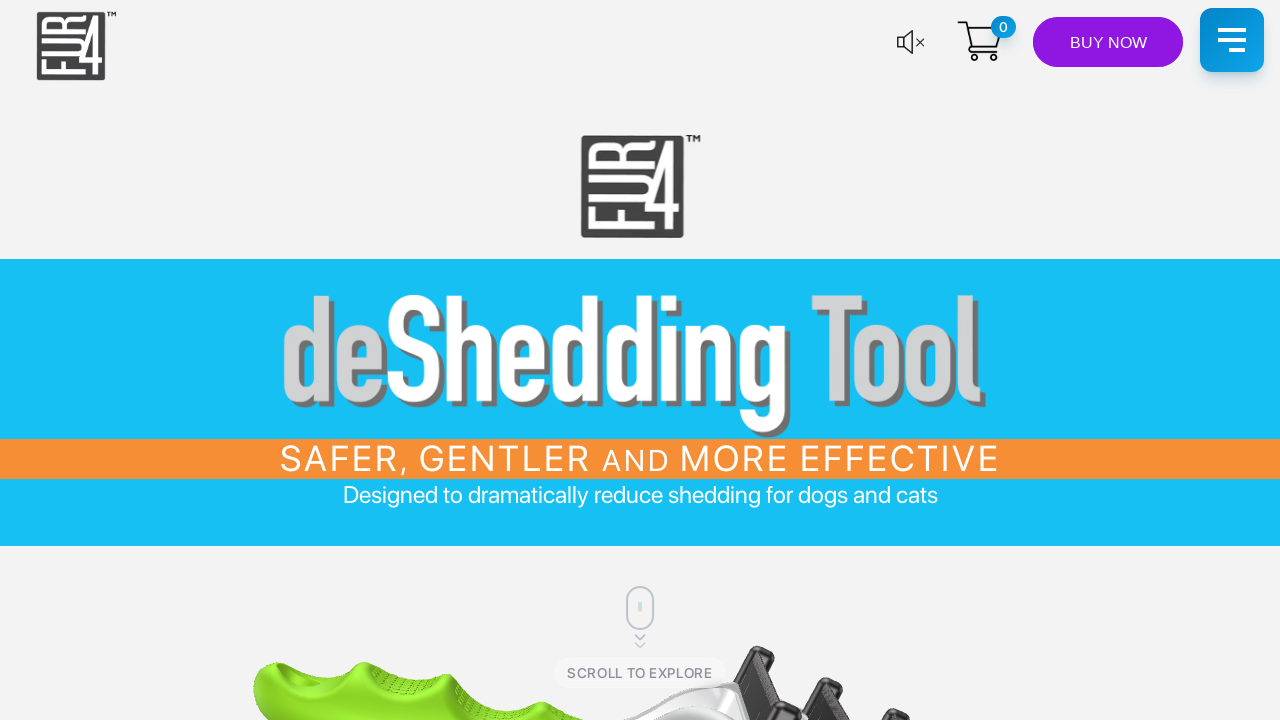

Searched for discount element with selector: button:has-text("Apply"), found 0 element(s)
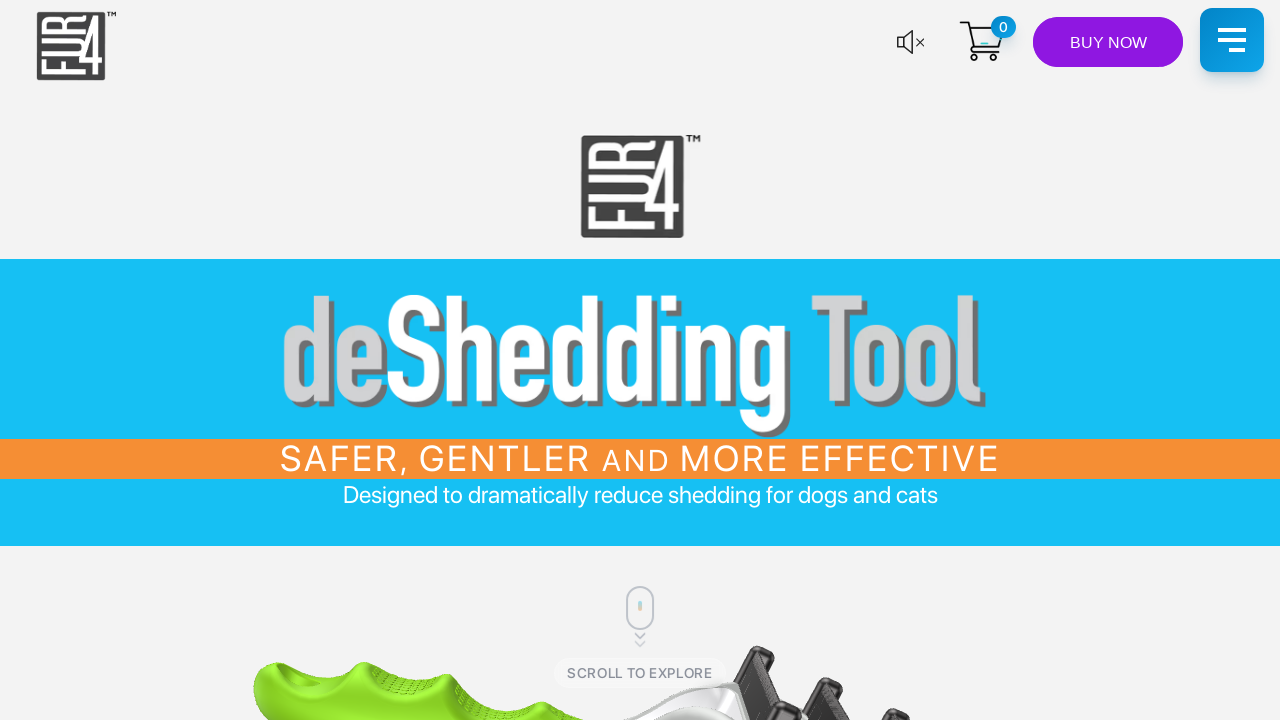

Searched for discount element with selector: button:has-text("Coupon"), found 0 element(s)
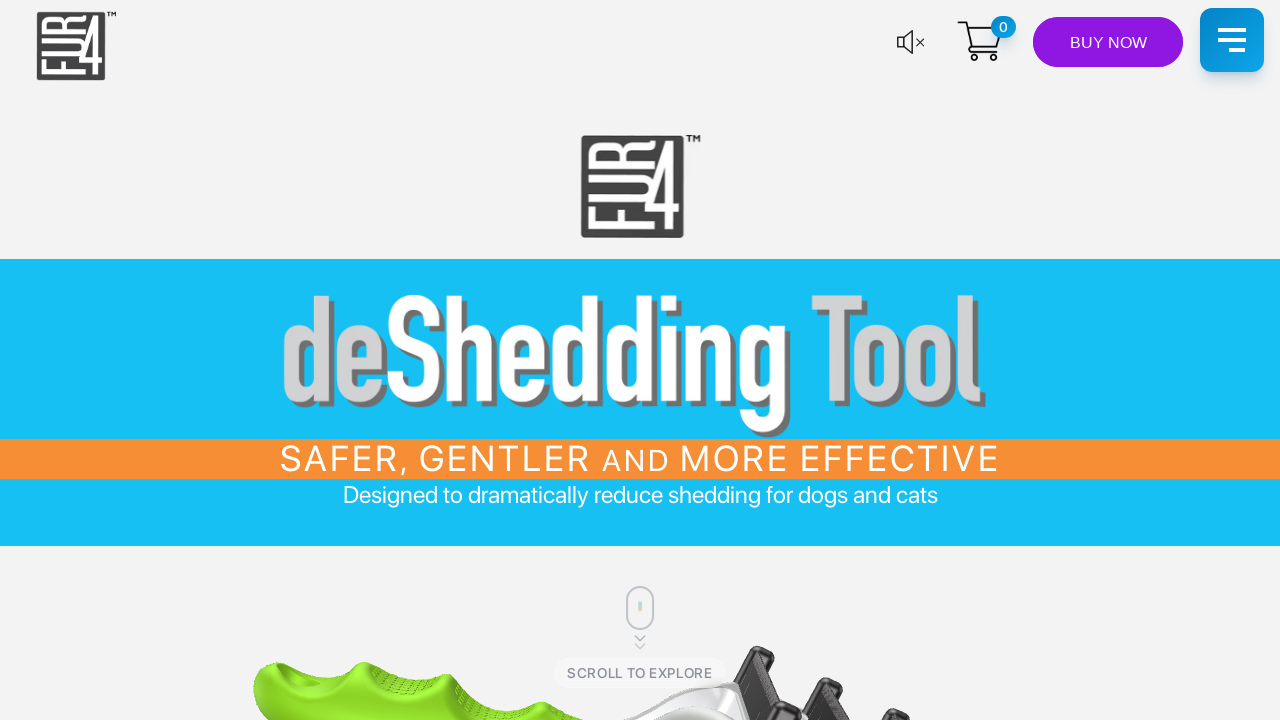

Searched for discount element with selector: [class*="coupon"], found 0 element(s)
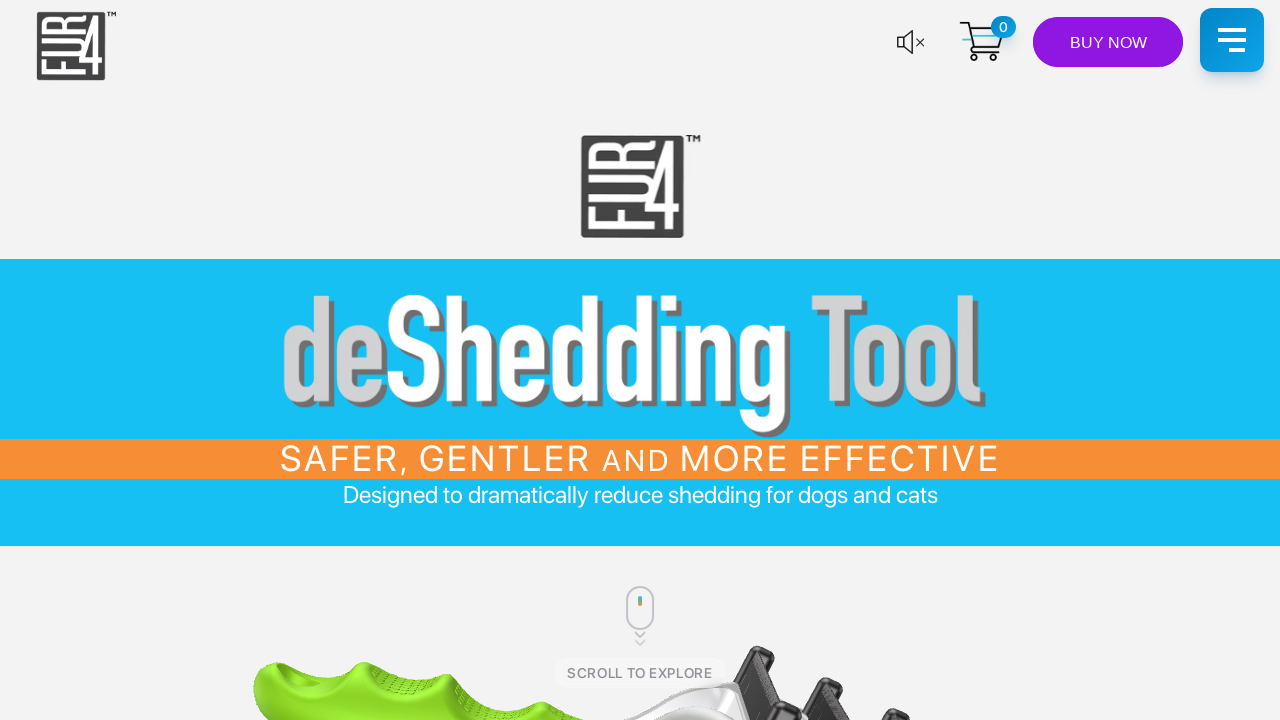

Searched for discount element with selector: [class*="discount"], found 0 element(s)
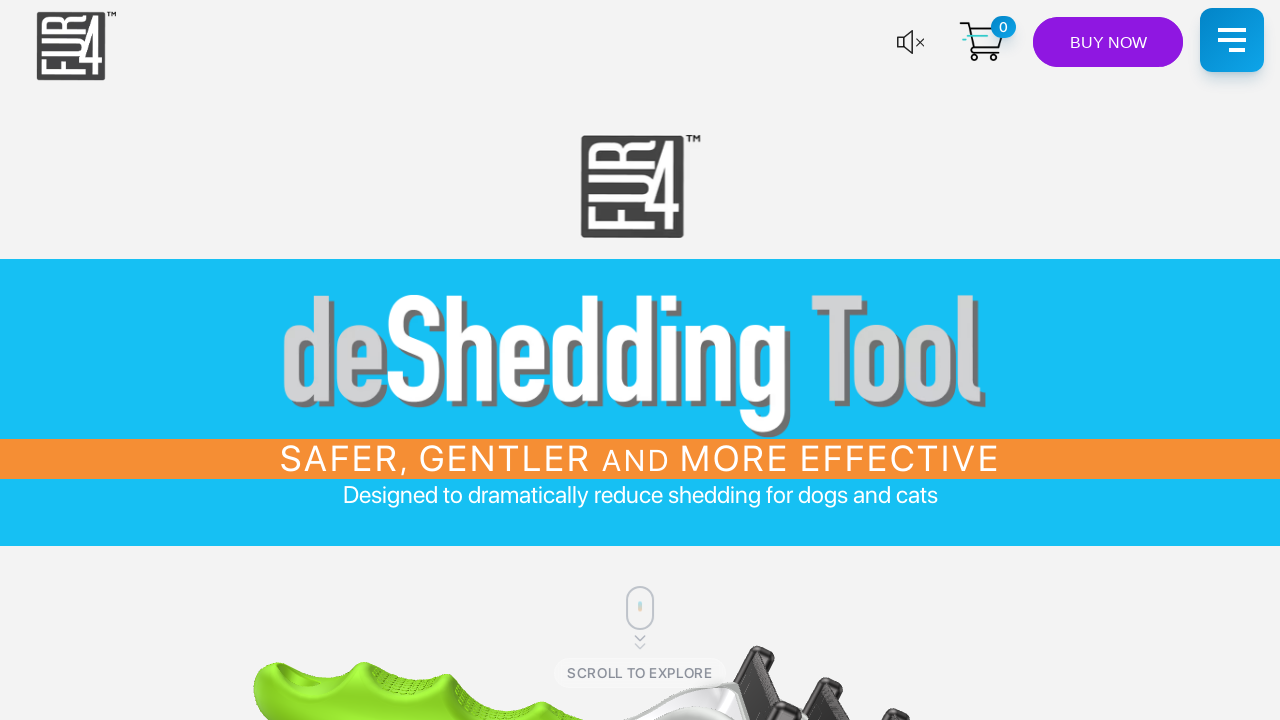

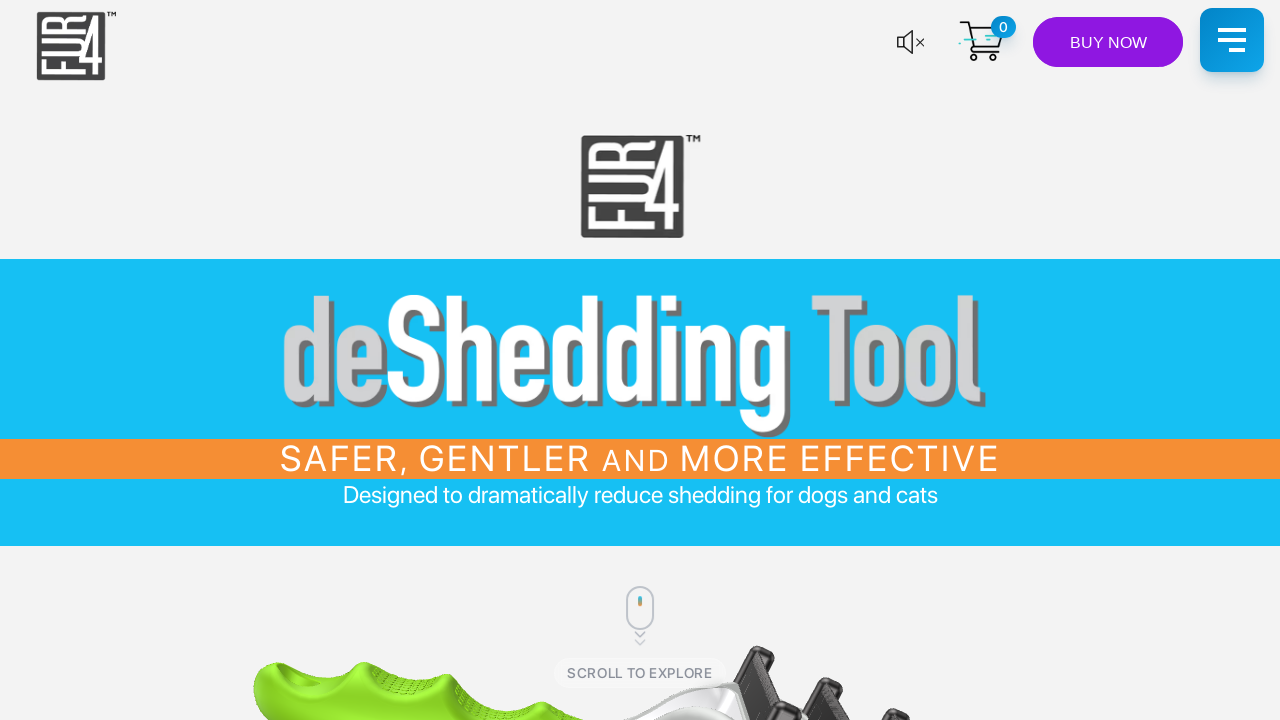